Tests right-click context menu functionality by performing a right-click action, selecting an option from the context menu, and handling the resulting alert

Starting URL: https://swisnl.github.io/jQuery-contextMenu/demo.html

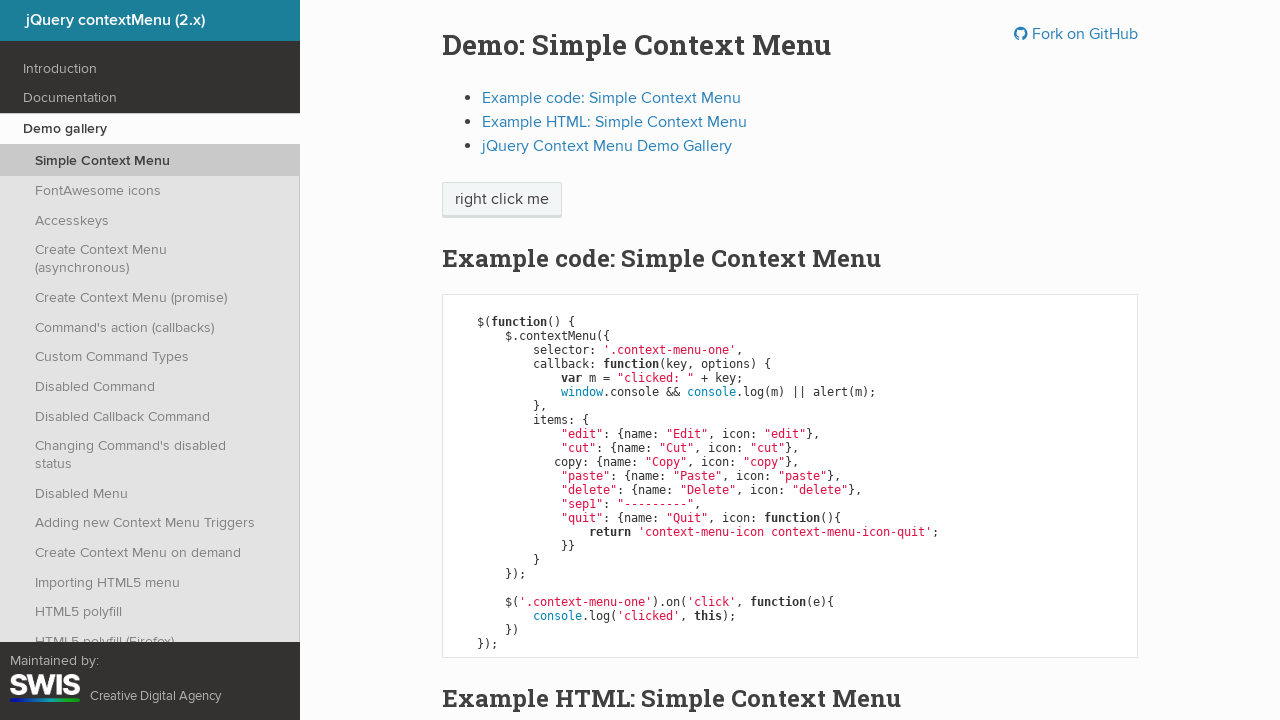

Located the 'right click me' element
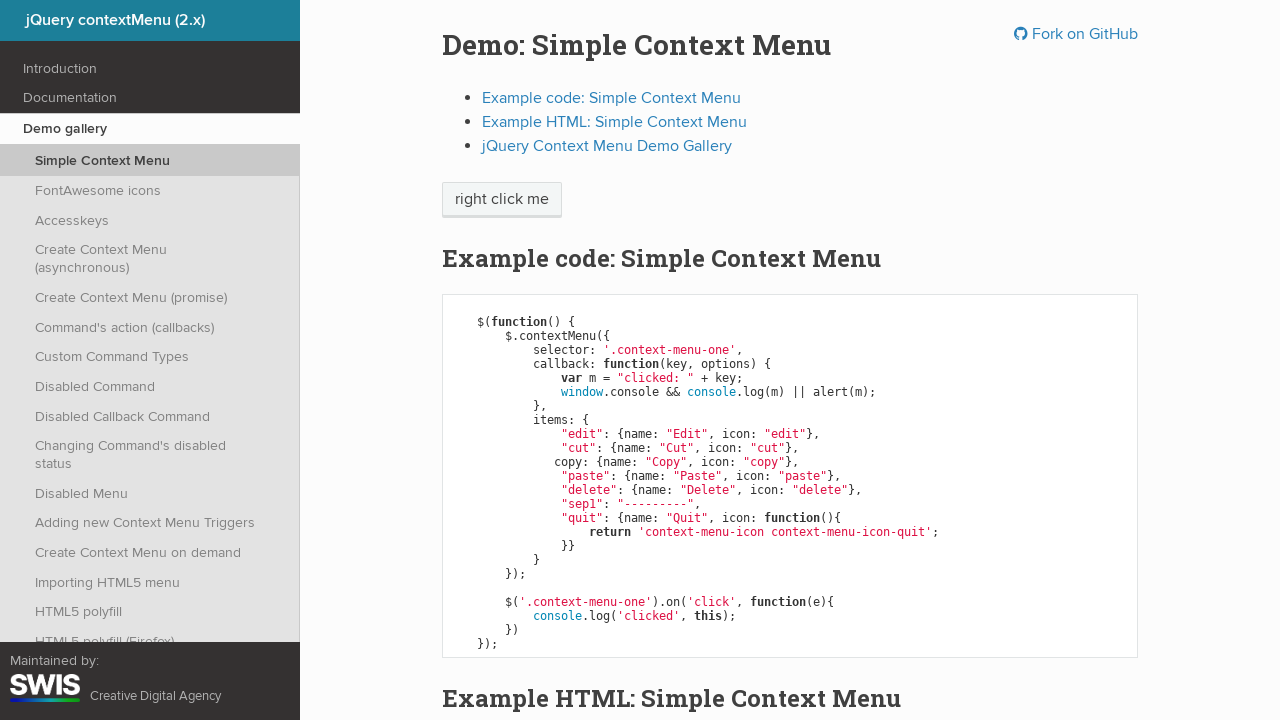

Right-clicked on the target element to open context menu at (502, 200) on xpath=//span[contains(text(),'right click me')]
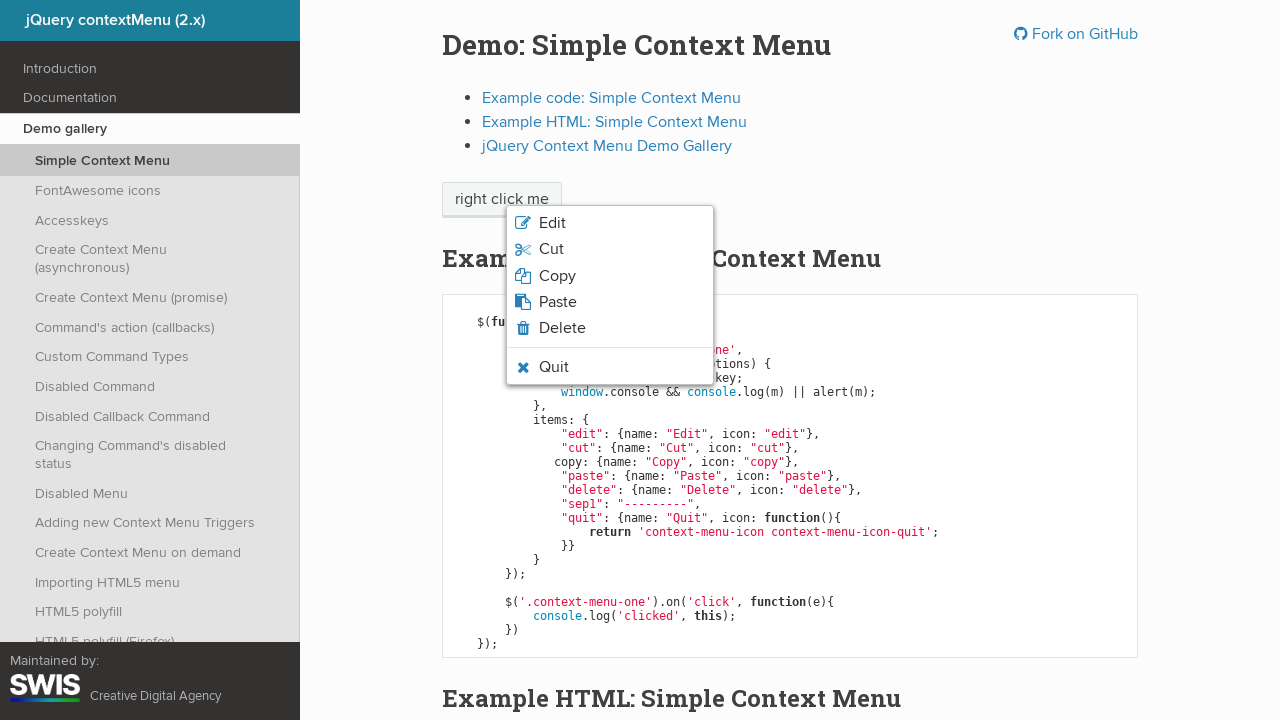

Clicked on the third option in the context menu at (610, 276) on xpath=//body/ul[1]/li[3]
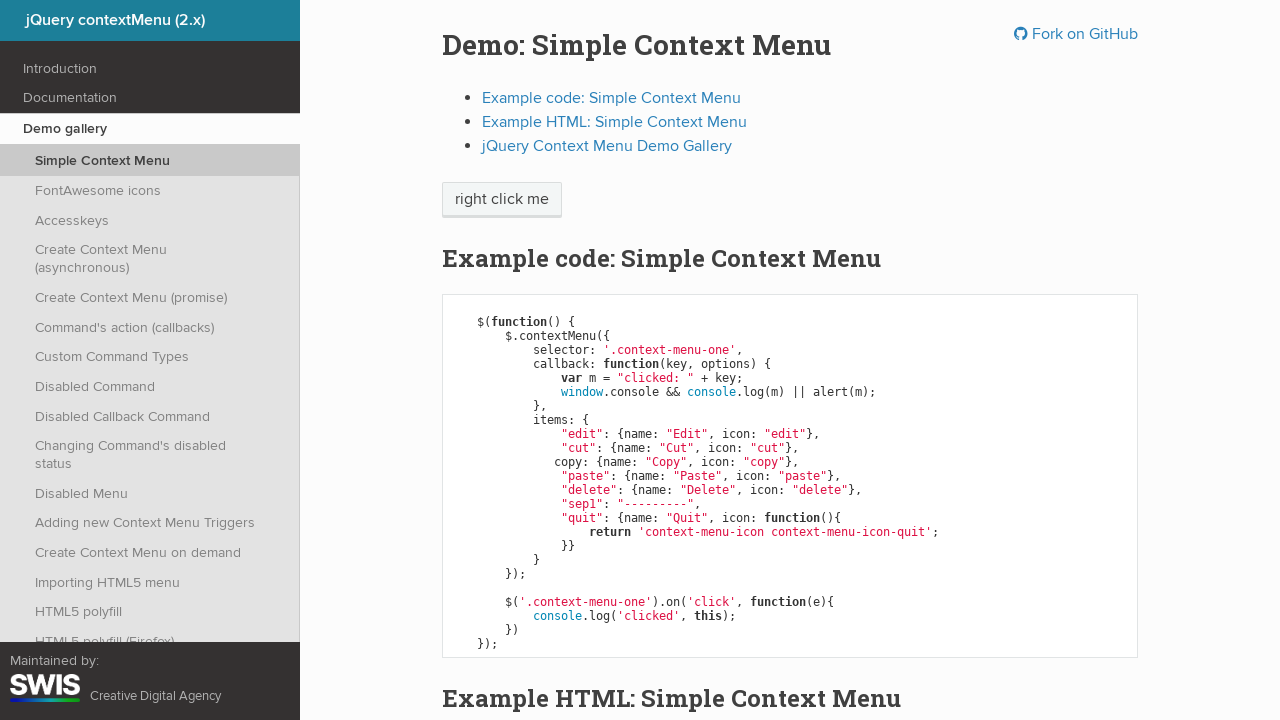

Set up dialog handler to accept alert
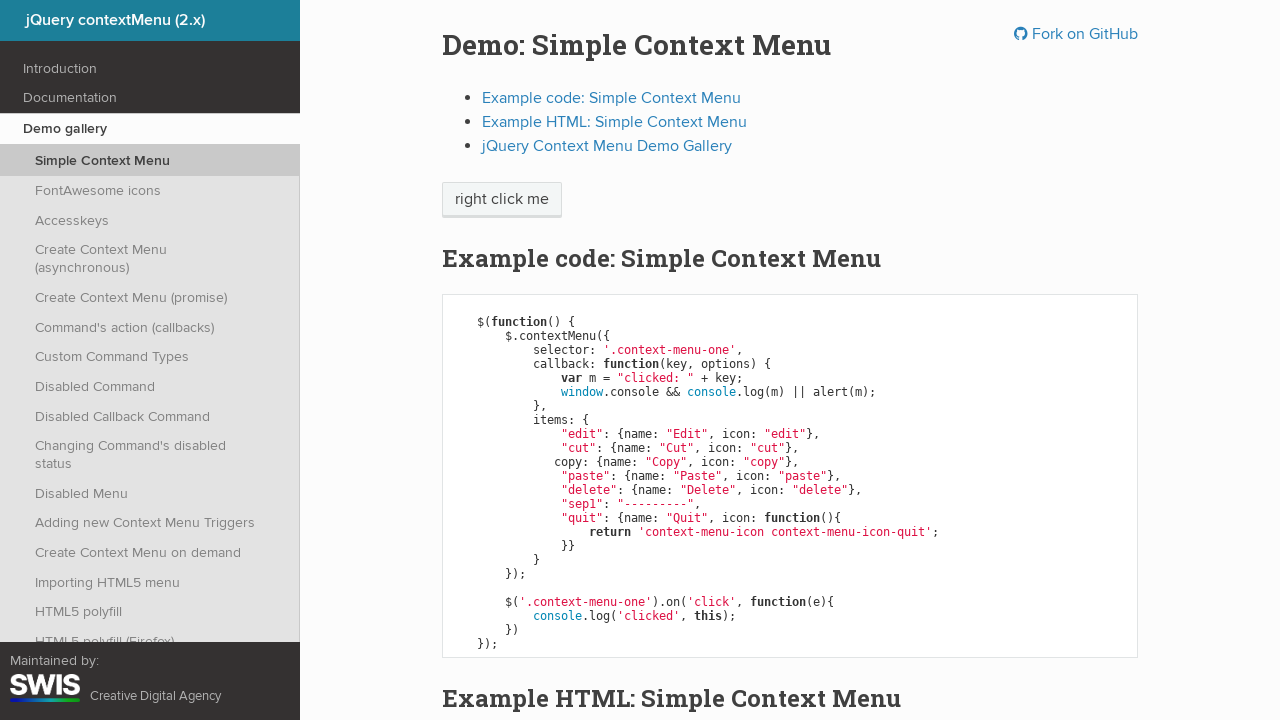

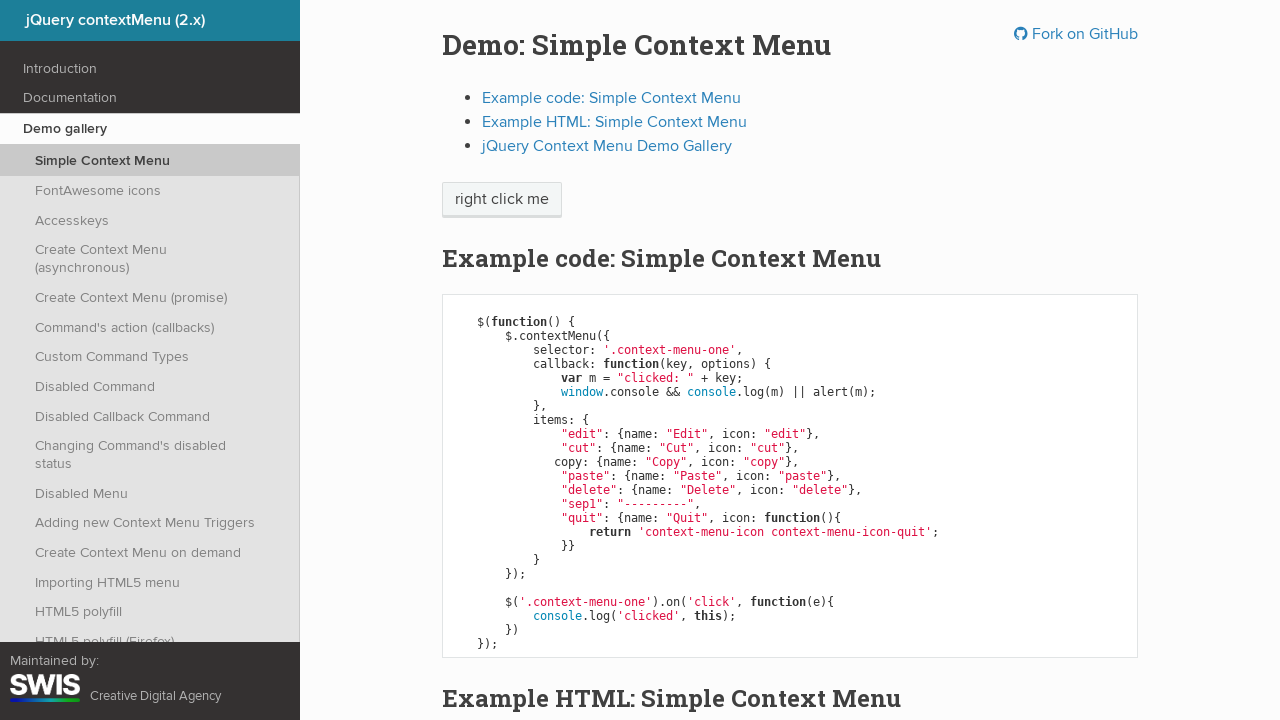